Tests JavaScript alert functionality by clicking on the "Alert with Textbox" tab, triggering a prompt alert, entering text into it, and accepting the alert.

Starting URL: https://demo.automationtesting.in/Alerts.html

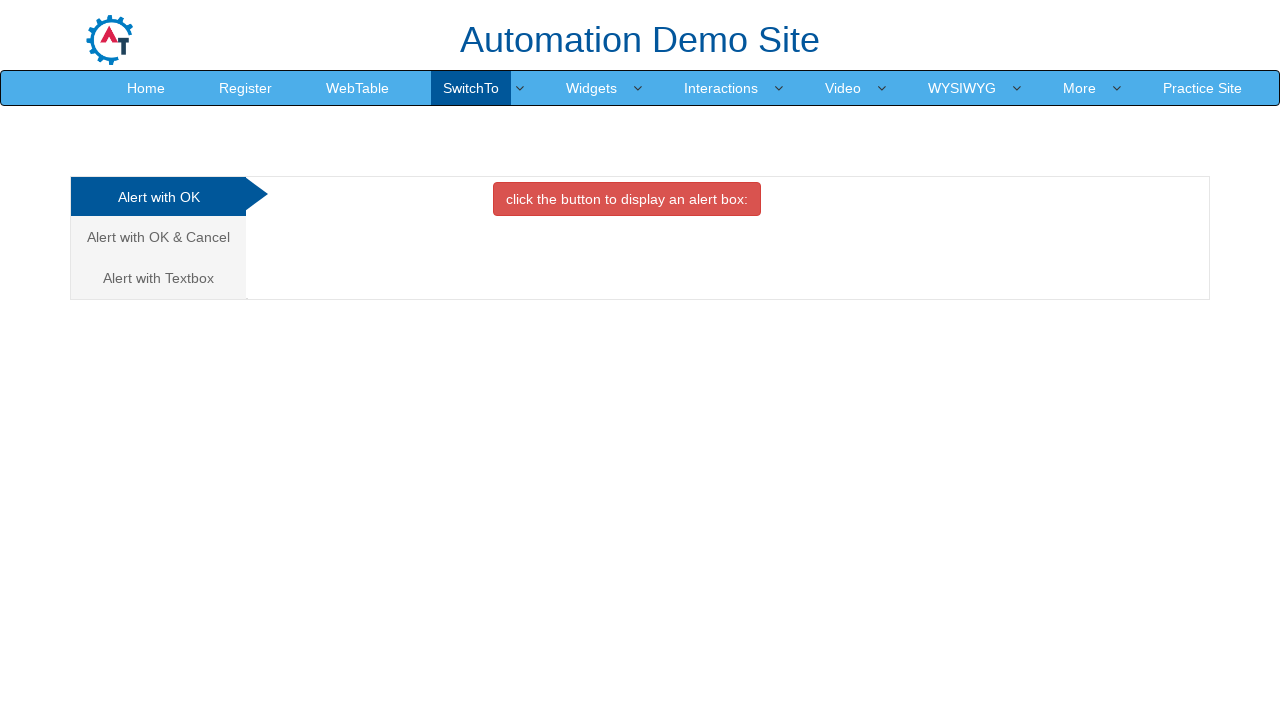

Clicked on 'Alert with Textbox' tab at (158, 278) on xpath=//*[contains(text(),'Alert with Textbox')]
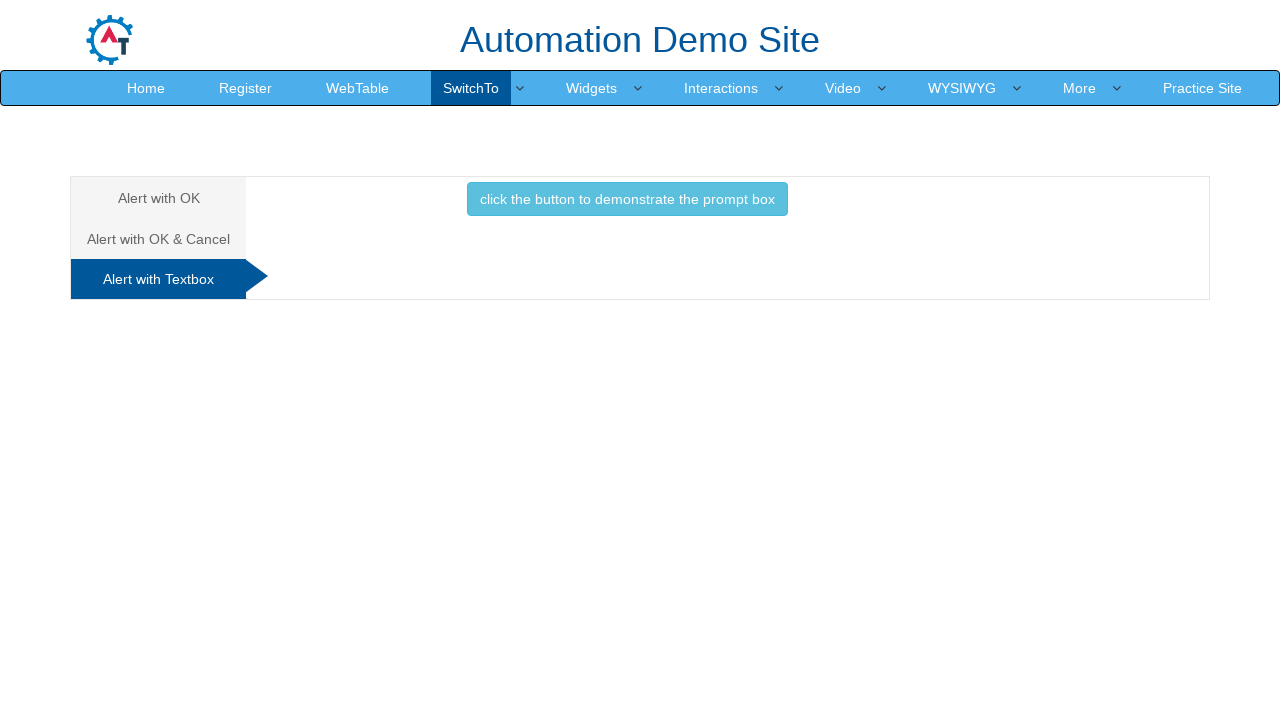

Waited 1000ms for page to update
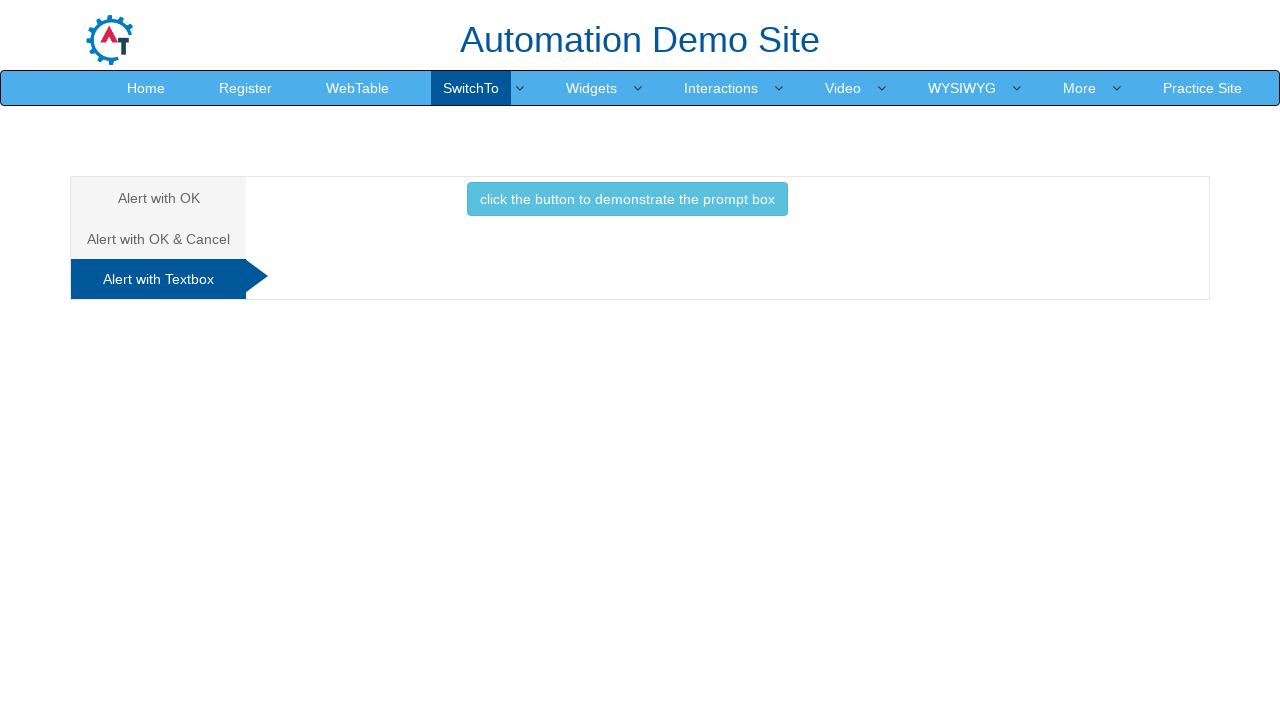

Clicked the button to demonstrate the prompt box at (627, 199) on xpath=//*[contains(text(),'click the button to demonstrate the prompt box')]
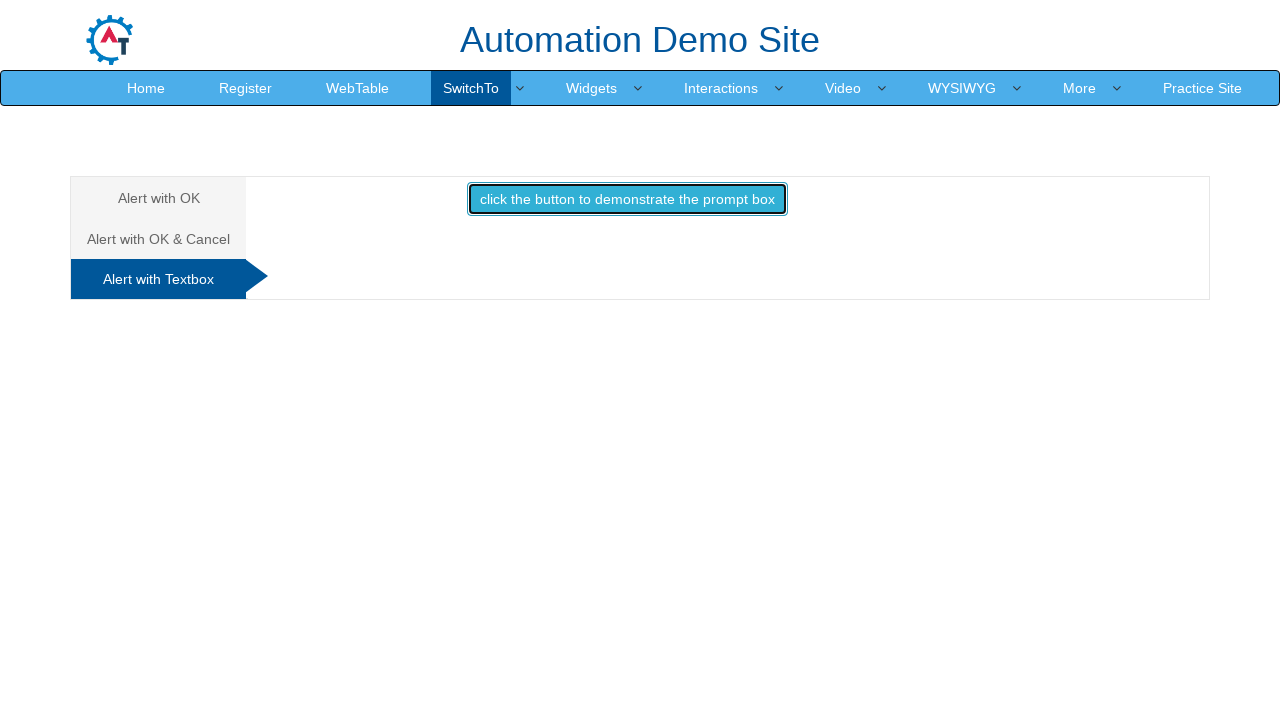

Set up dialog handler to accept prompts with text 'livetech'
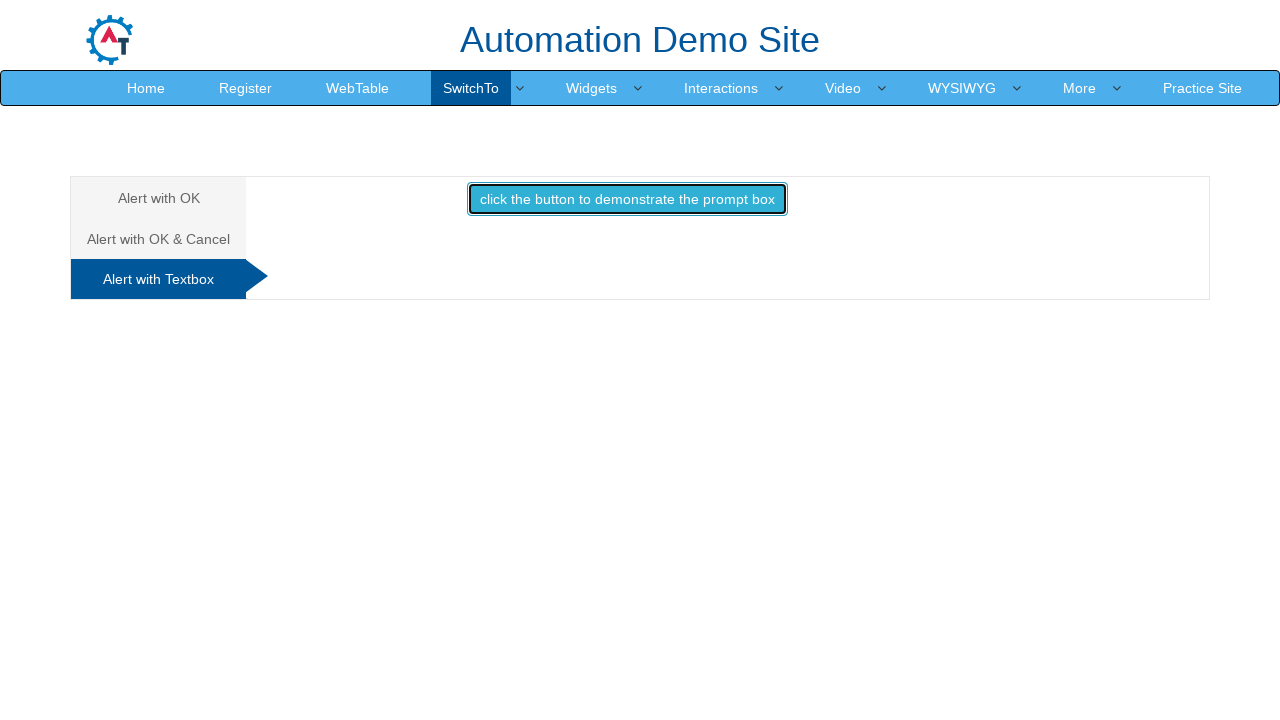

Re-clicked the button to trigger the prompt dialog with handler active at (627, 199) on xpath=//*[contains(text(),'click the button to demonstrate the prompt box')]
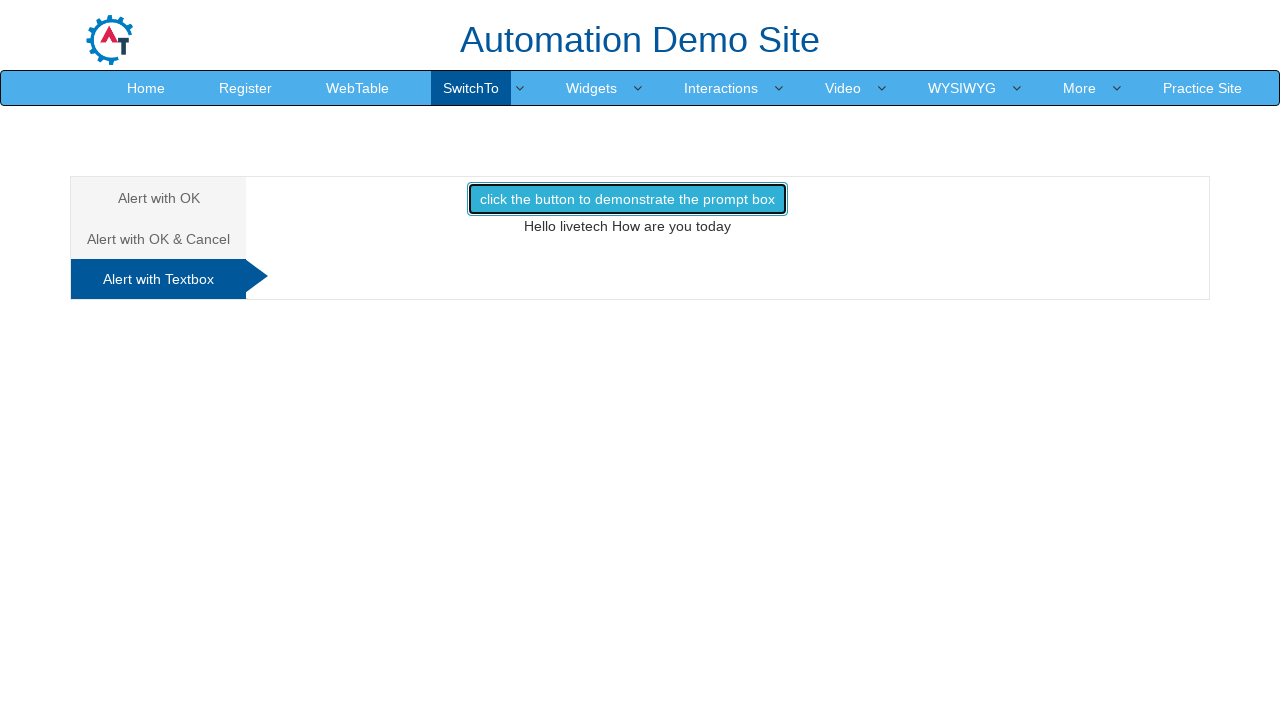

Waited 1000ms for dialog to be handled
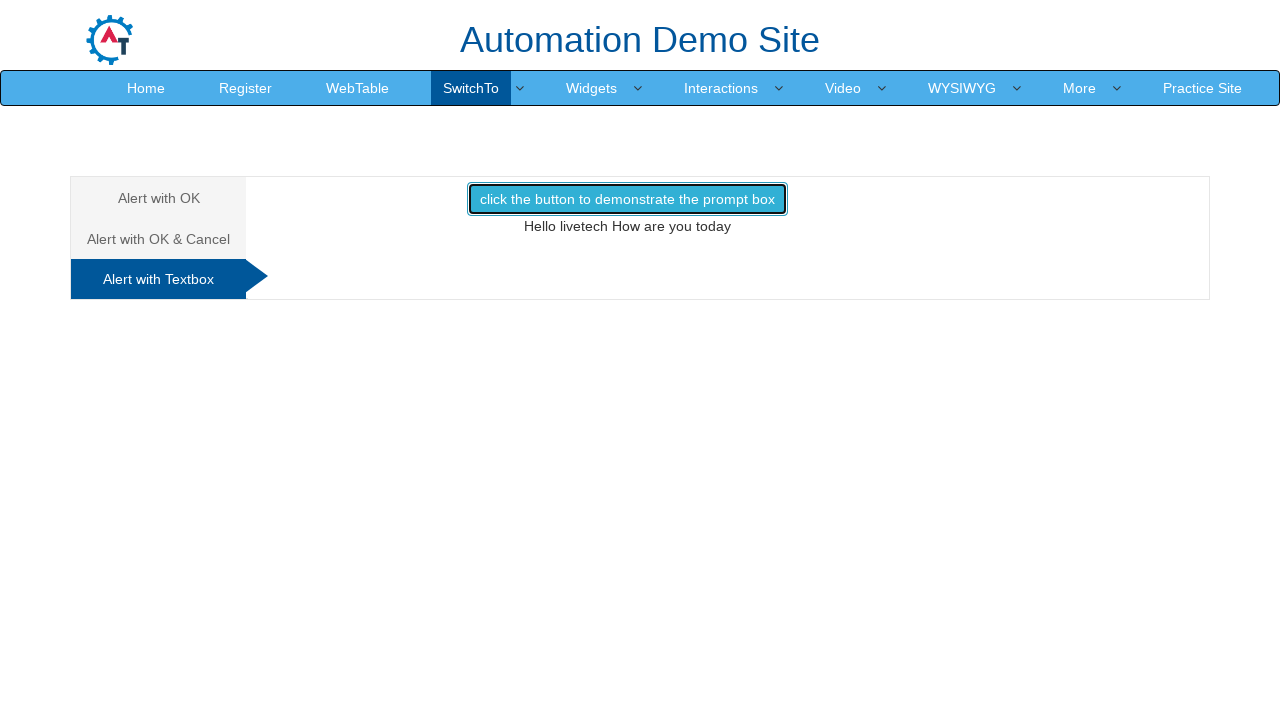

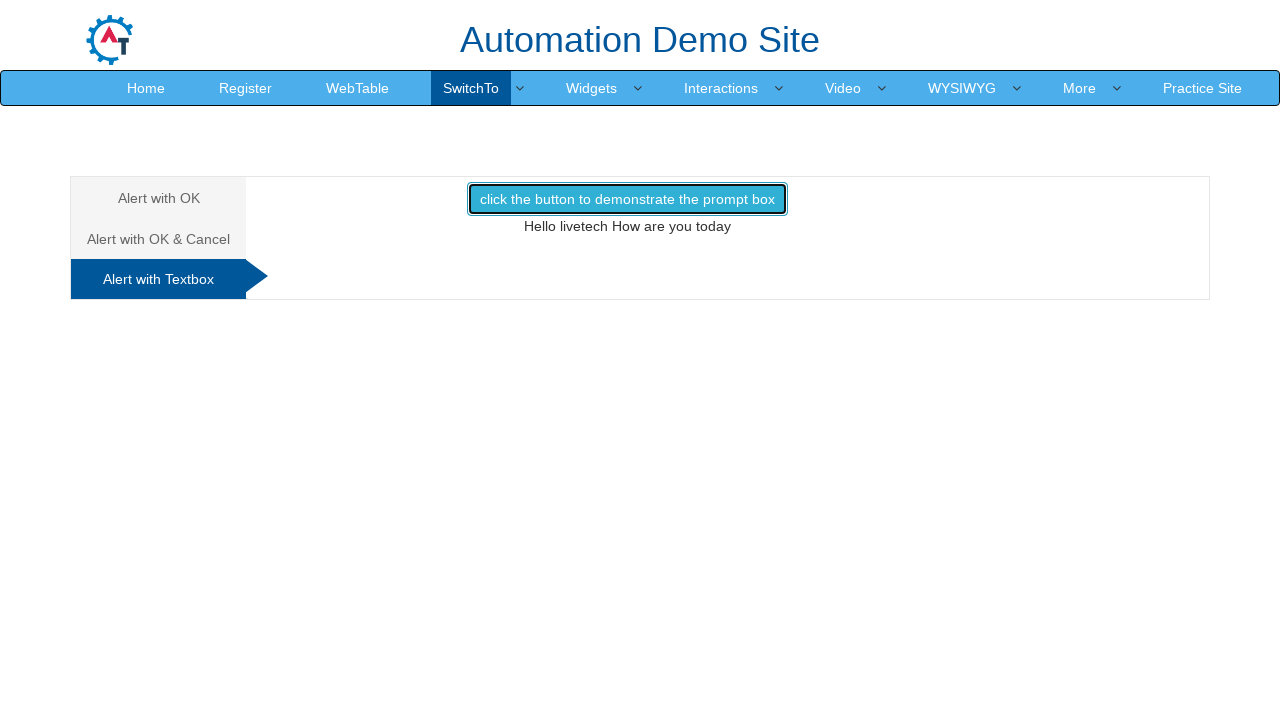